Demonstrates various Selenium element selection methods and form interactions including text input, checkbox, radio button, and dropdown selection

Starting URL: https://testingexamples.github.io

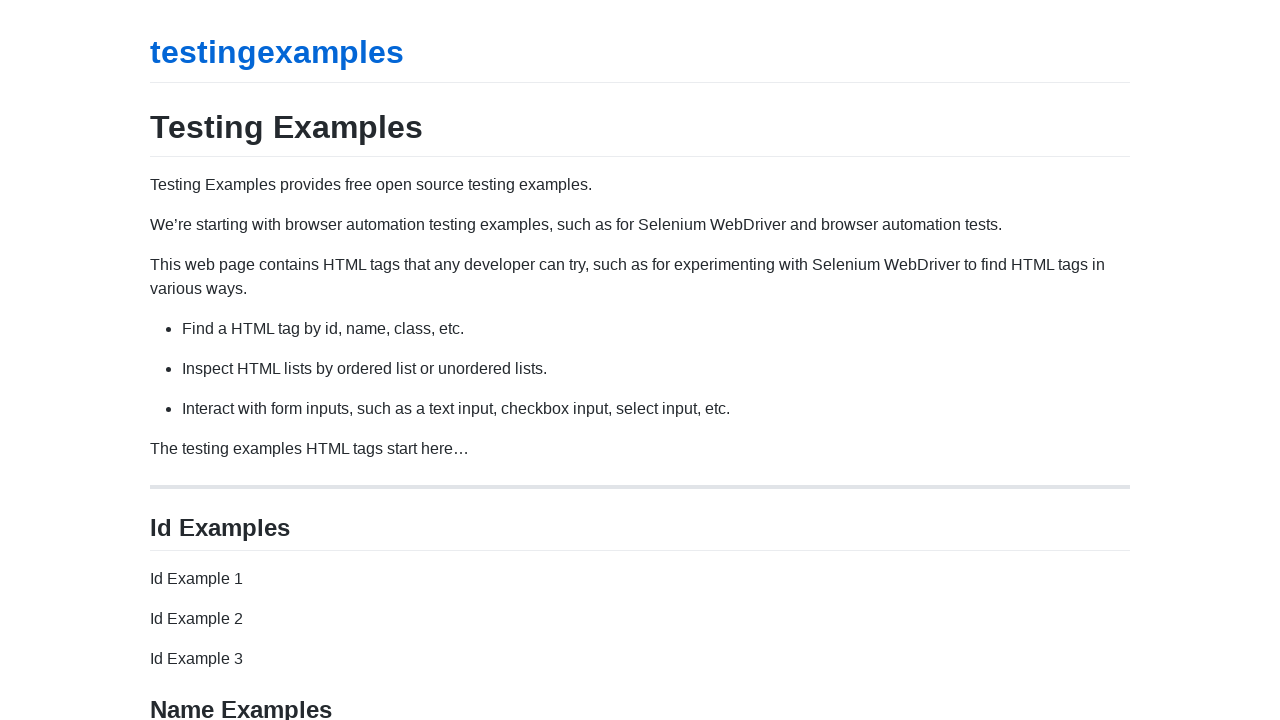

Filled text input field with 'hello' on #text-example-1-id
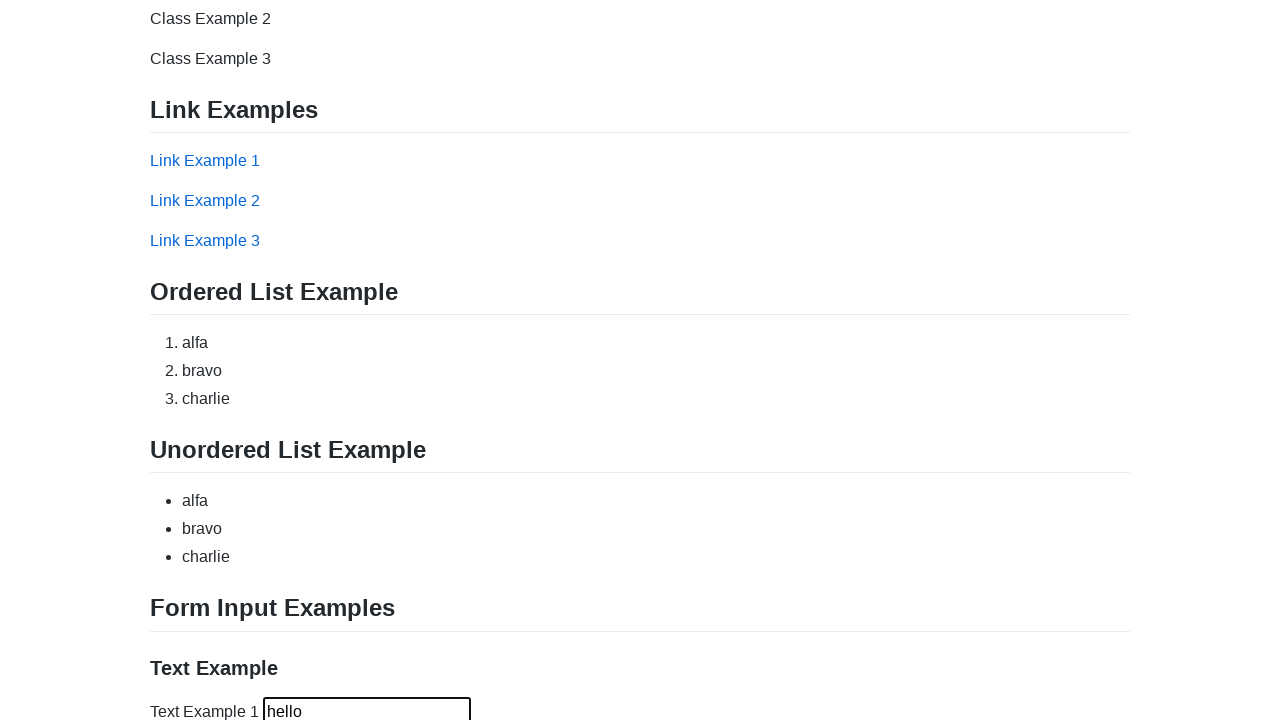

Clicked checkbox input at (312, 401) on #checkbox-example-1-id
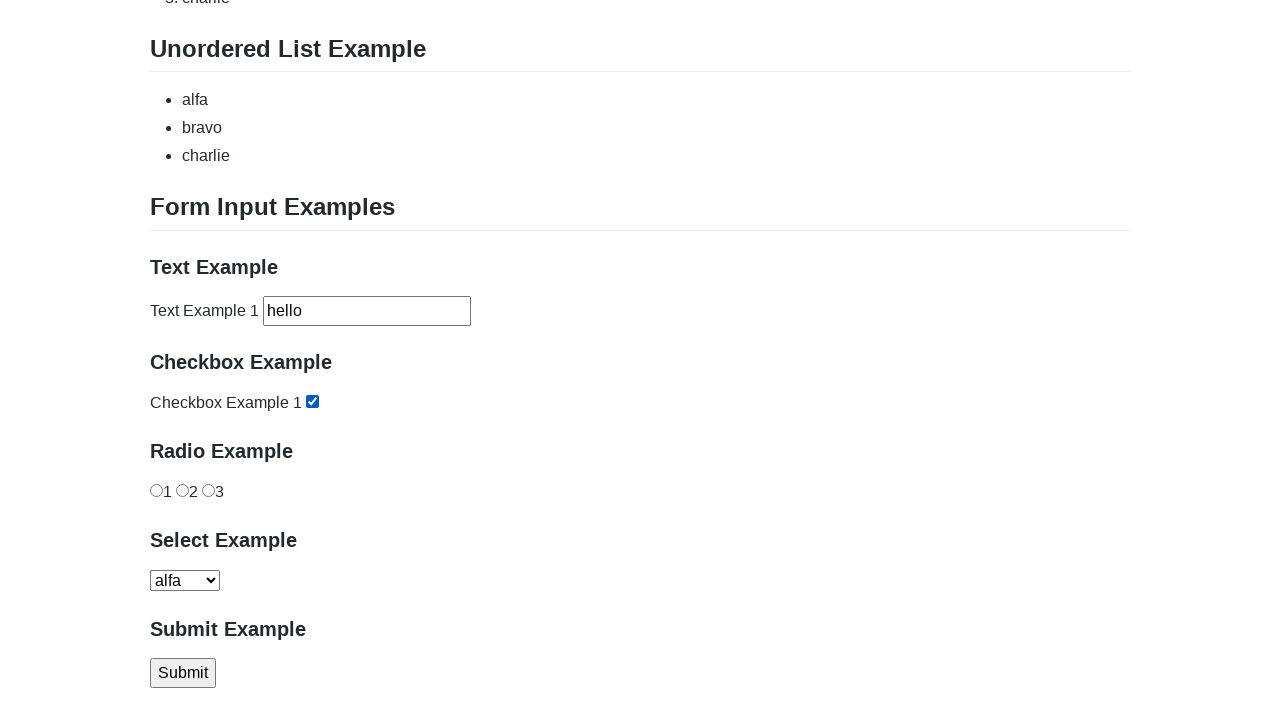

Clicked radio button option 1 at (156, 490) on #radio-example-1-option-1-id
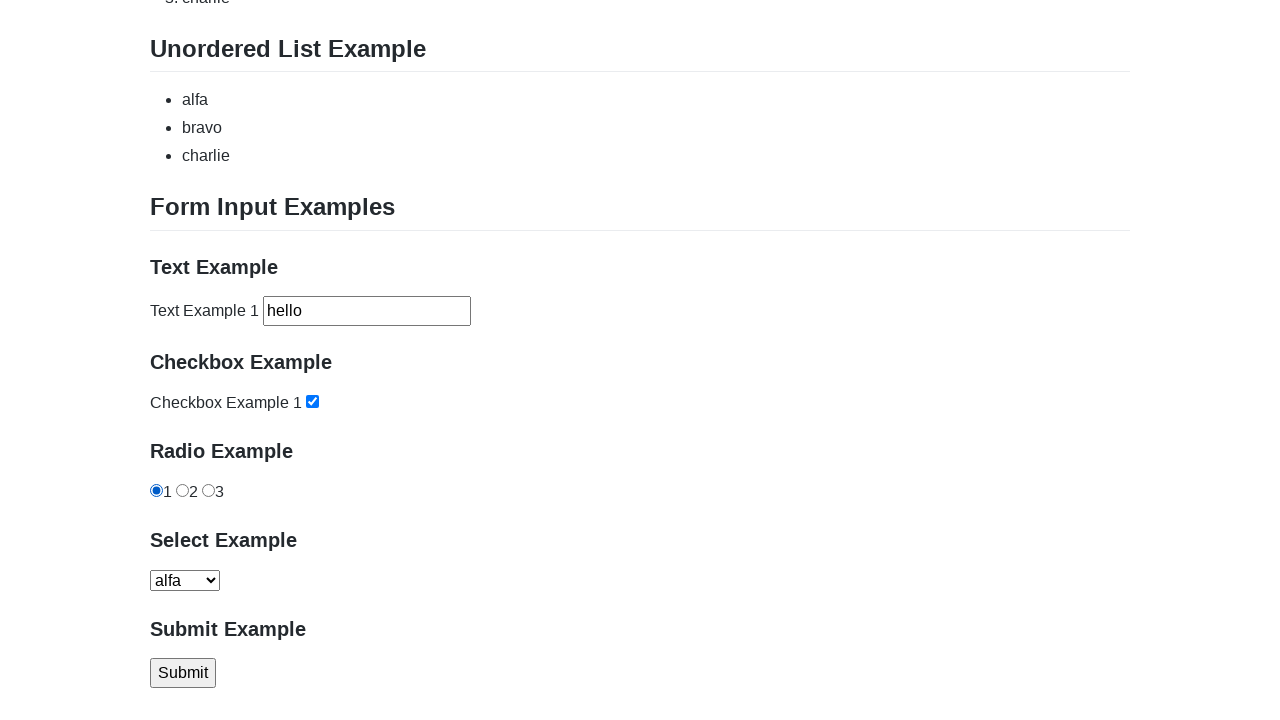

Selected first option from dropdown on #select-example-1-id
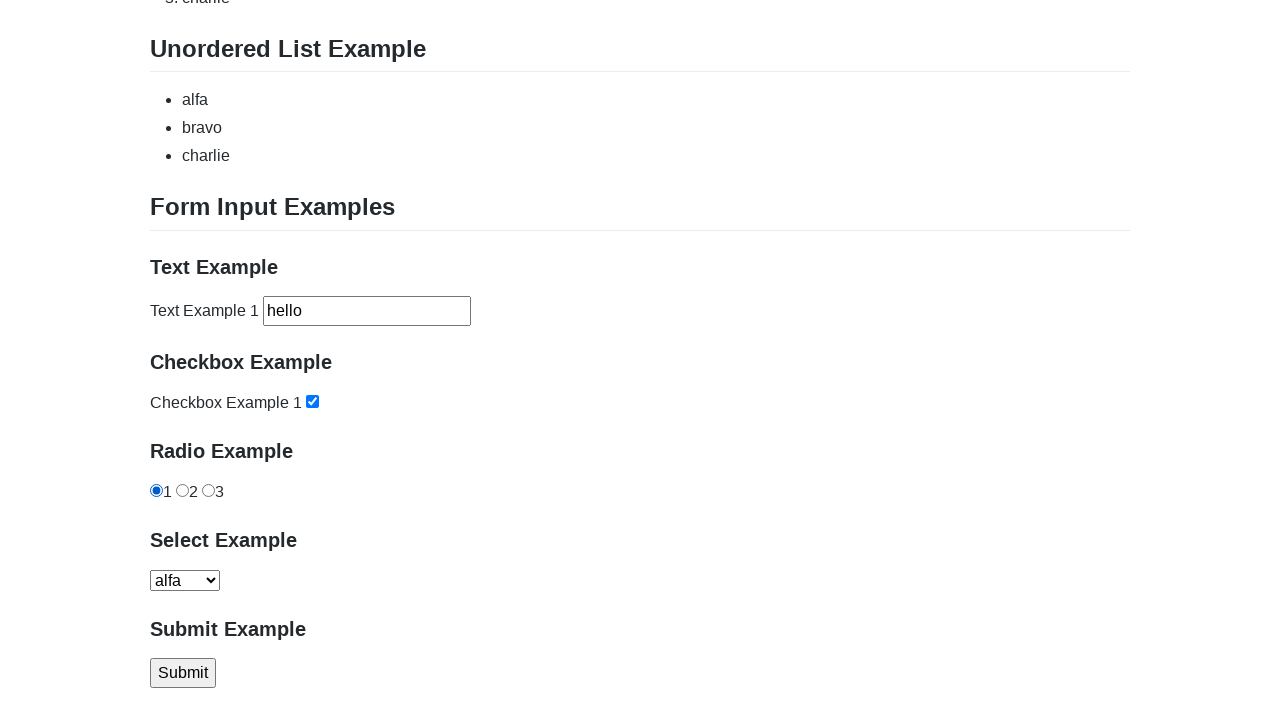

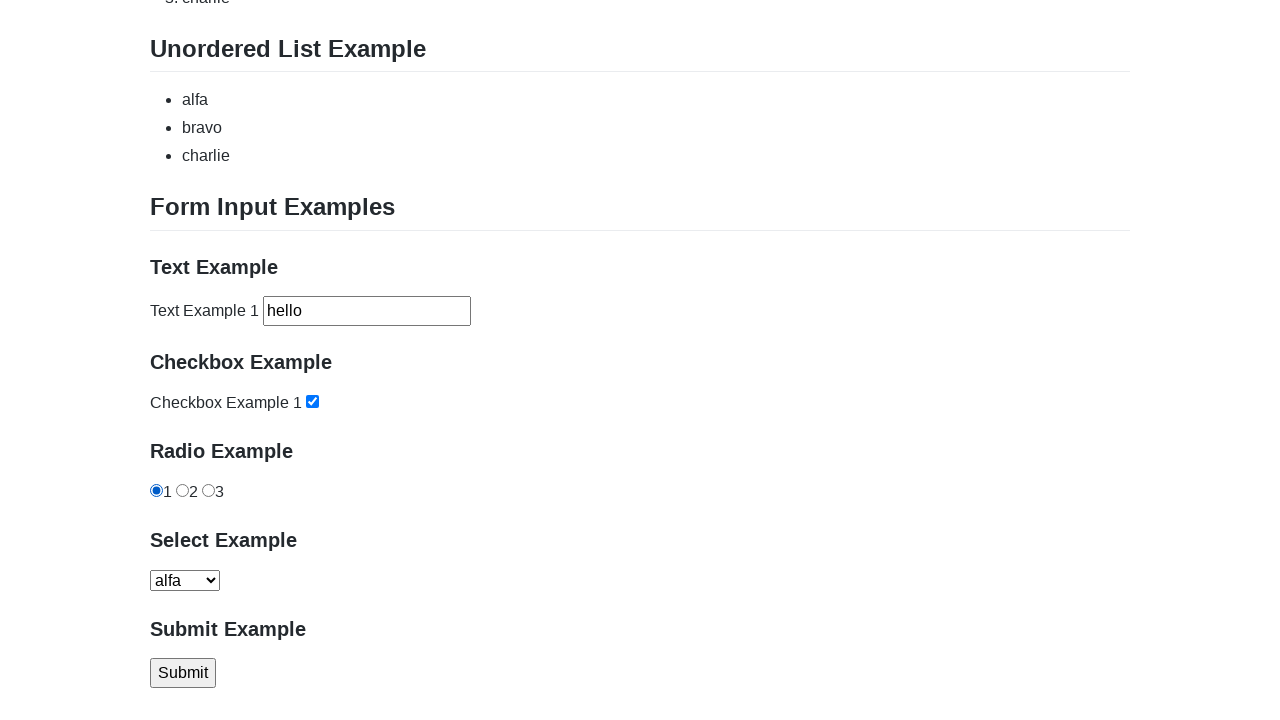